Waits for price to drop to $100, books the item, then solves a math problem to complete the purchase

Starting URL: https://suninjuly.github.io/explicit_wait2.html

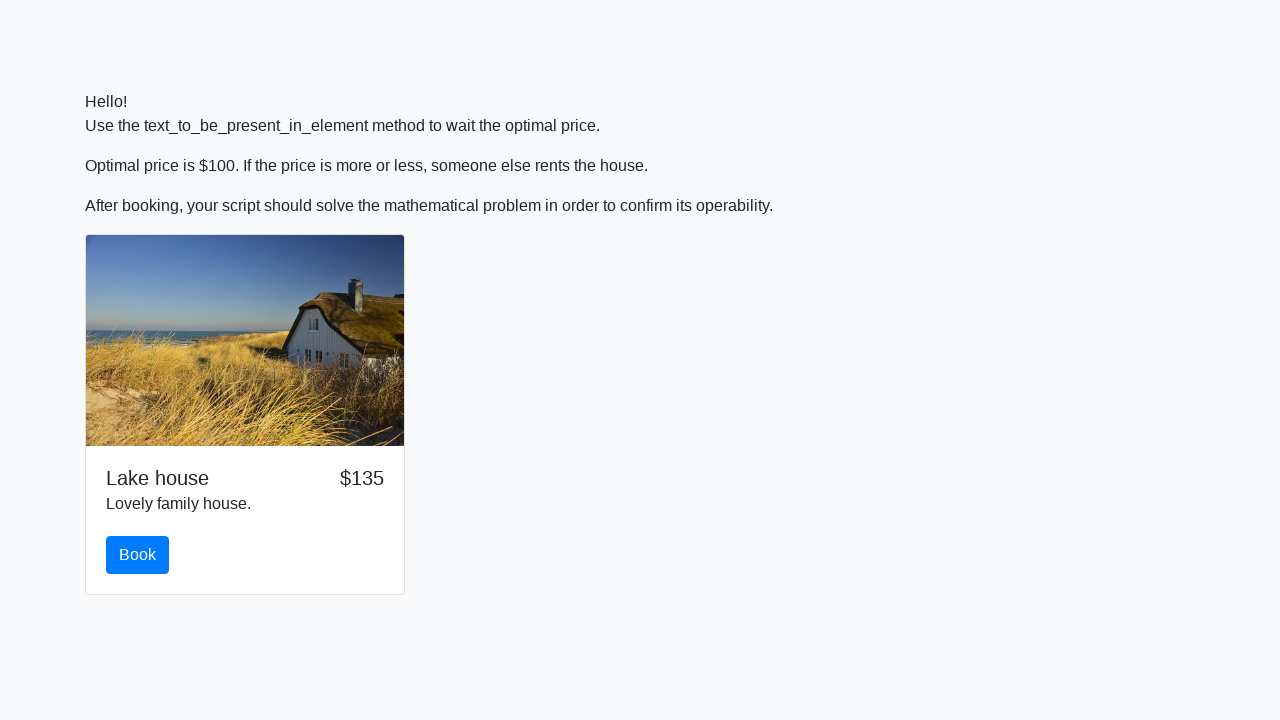

Waited for price to drop to $100
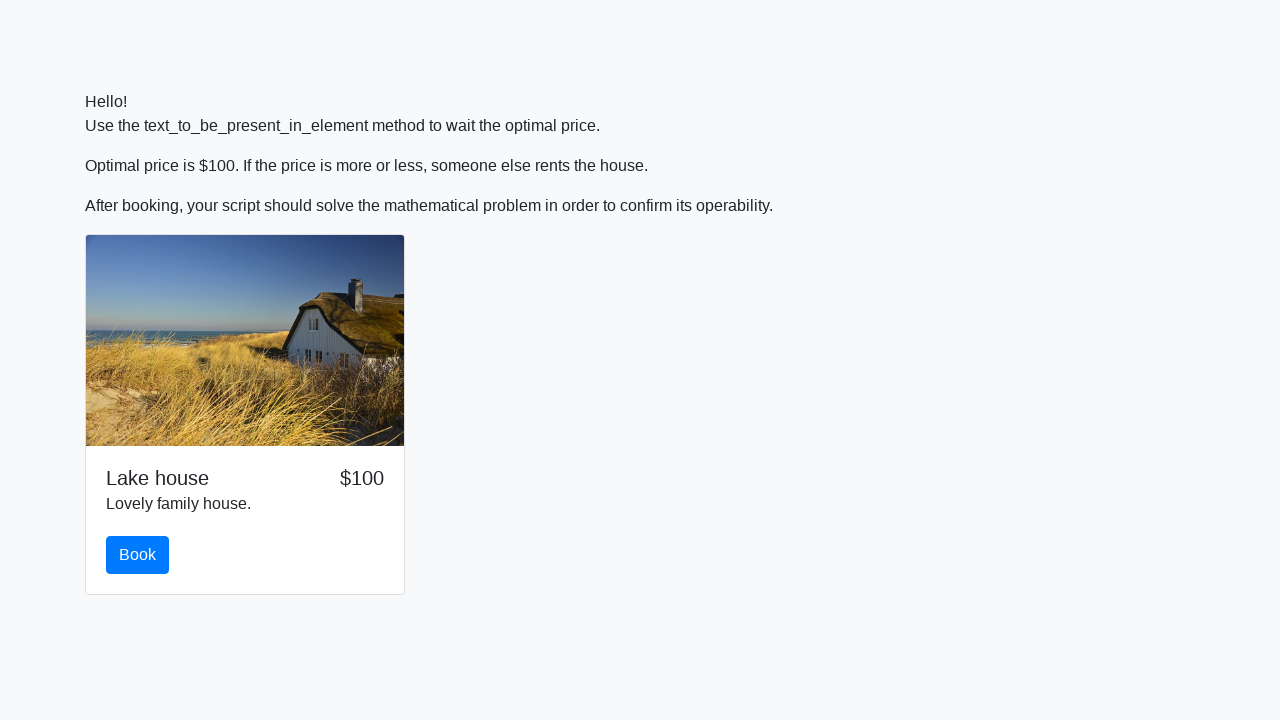

Clicked the book button at (138, 555) on button#book
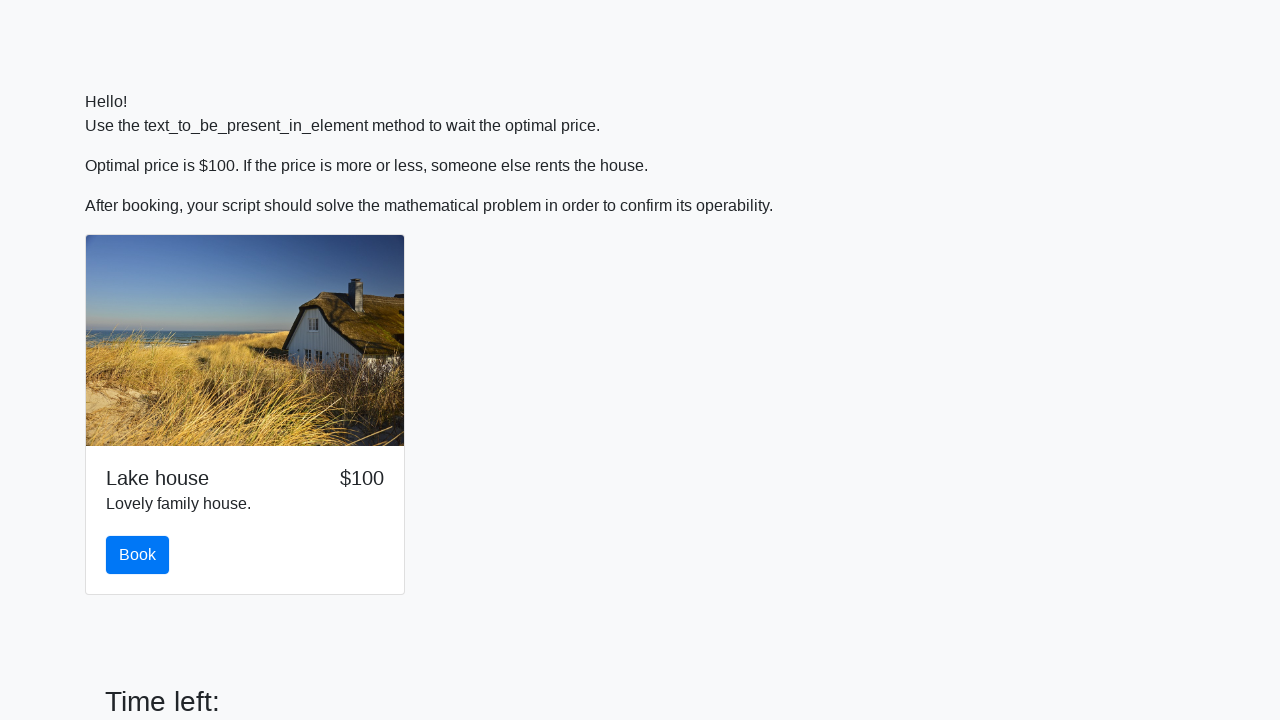

Retrieved the input value for calculation
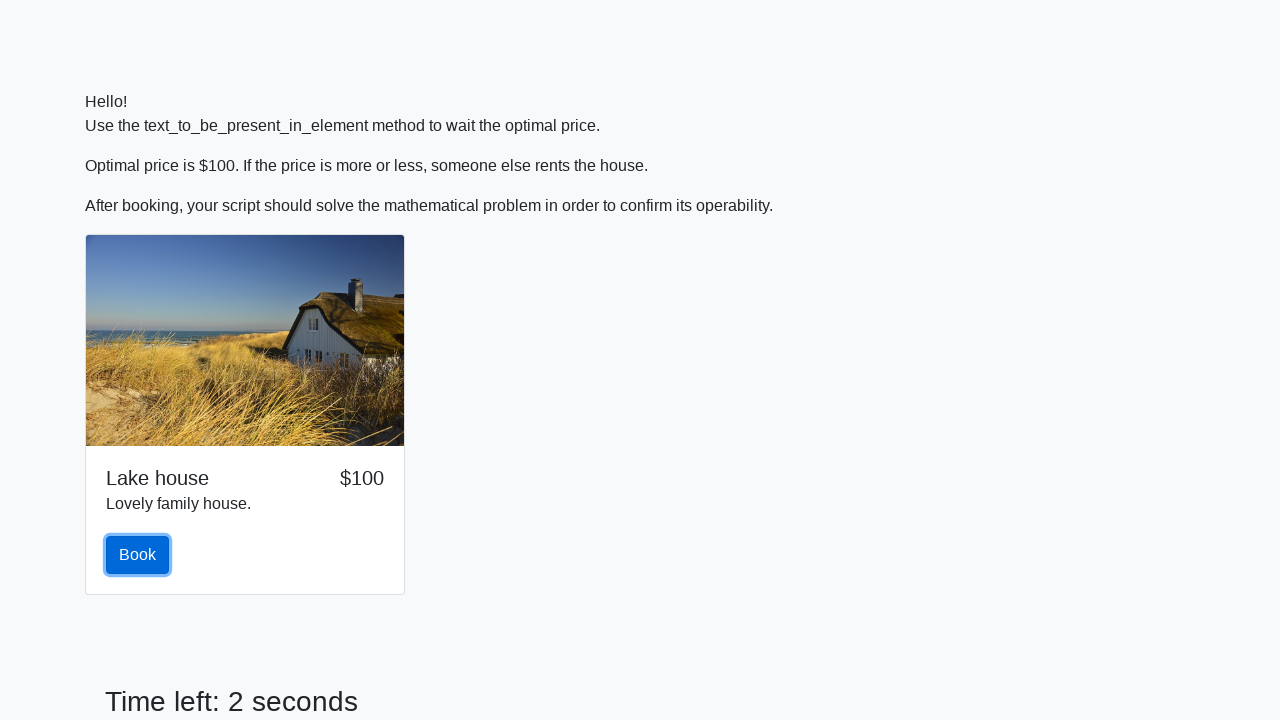

Calculated the math problem solution
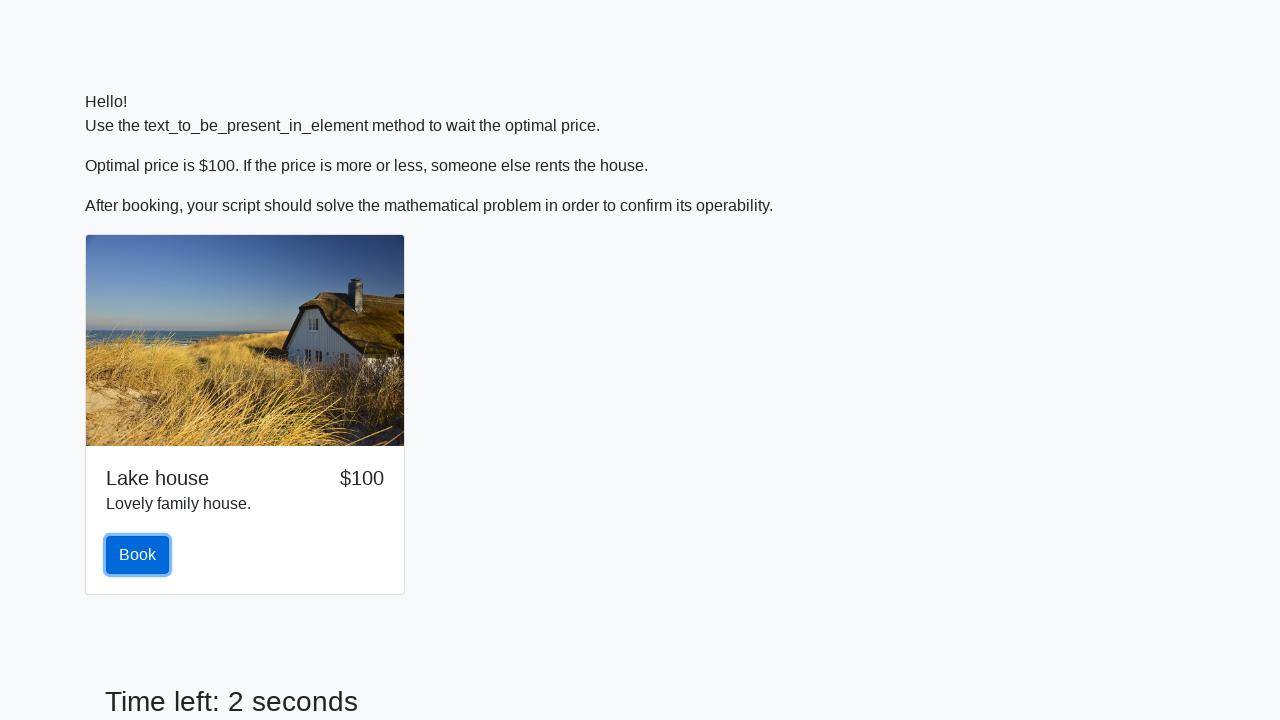

Filled in the calculated answer on input#answer
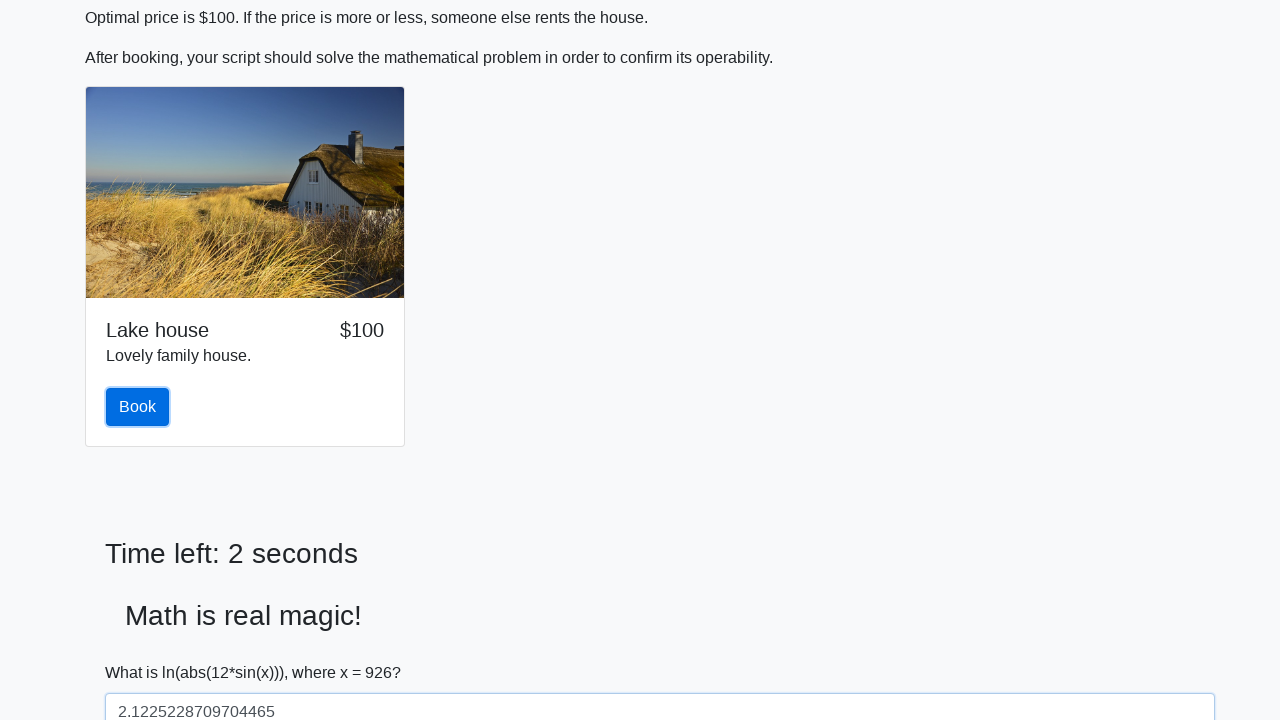

Clicked the solve button to submit the answer at (143, 651) on button#solve
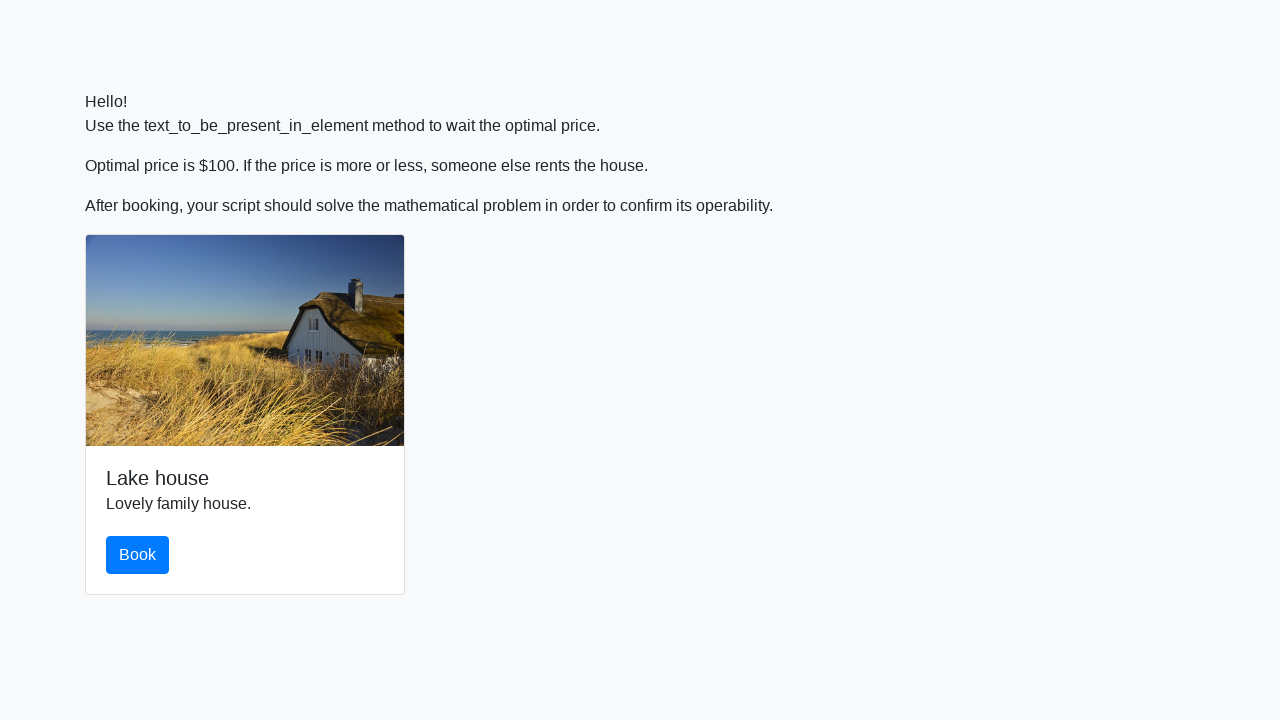

Set up dialog handler to accept confirmation
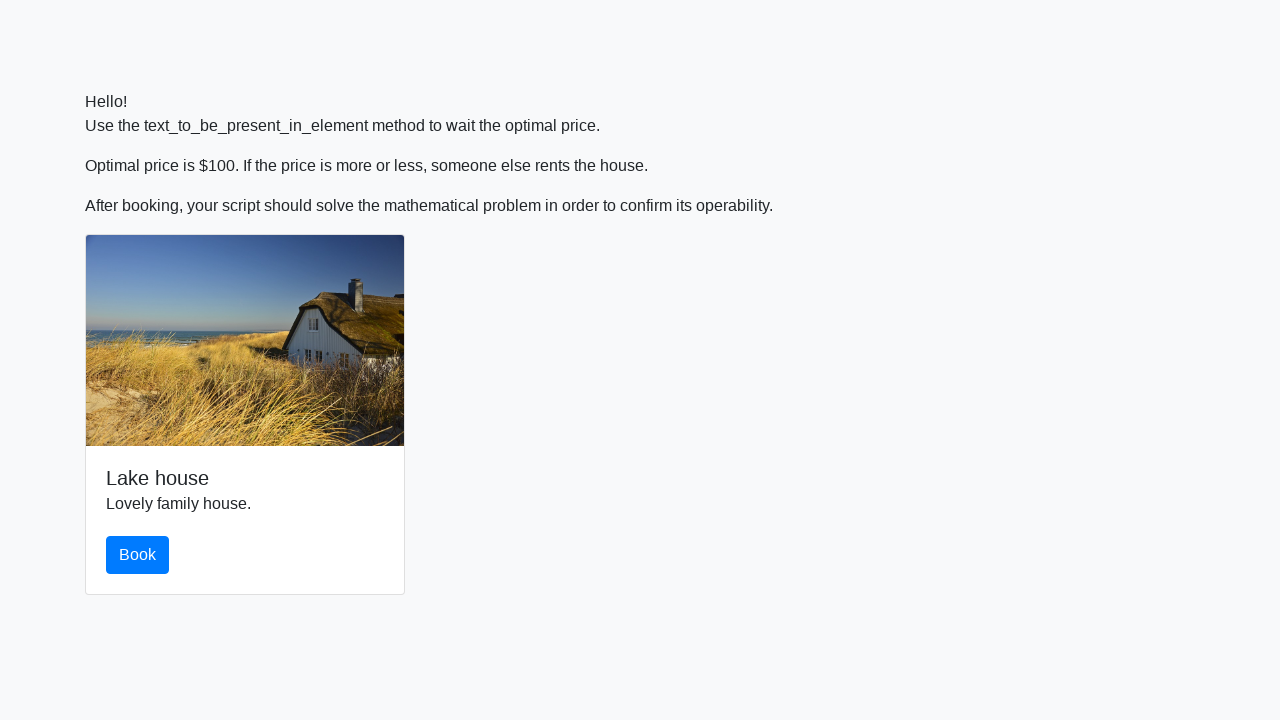

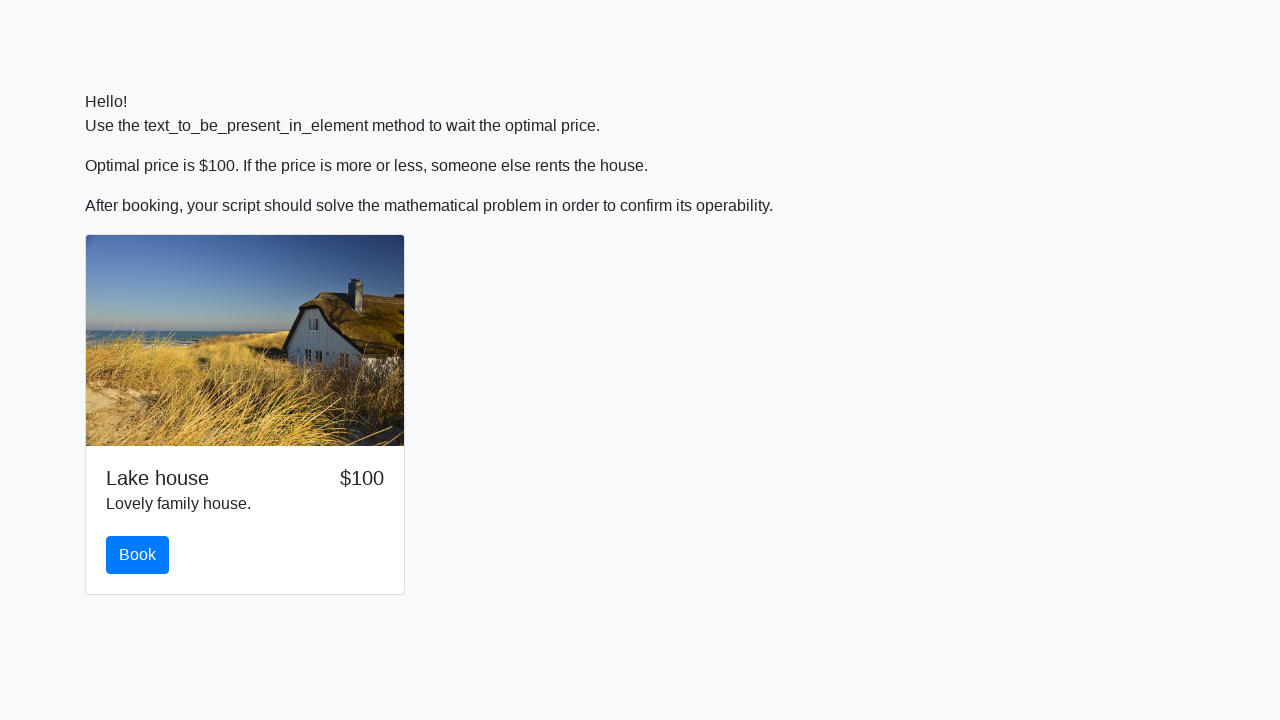